Tests calendar date picker functionality by selecting a specific date (June 15, 2027) through year, month, and day navigation

Starting URL: https://rahulshettyacademy.com/seleniumPractise/#/offers

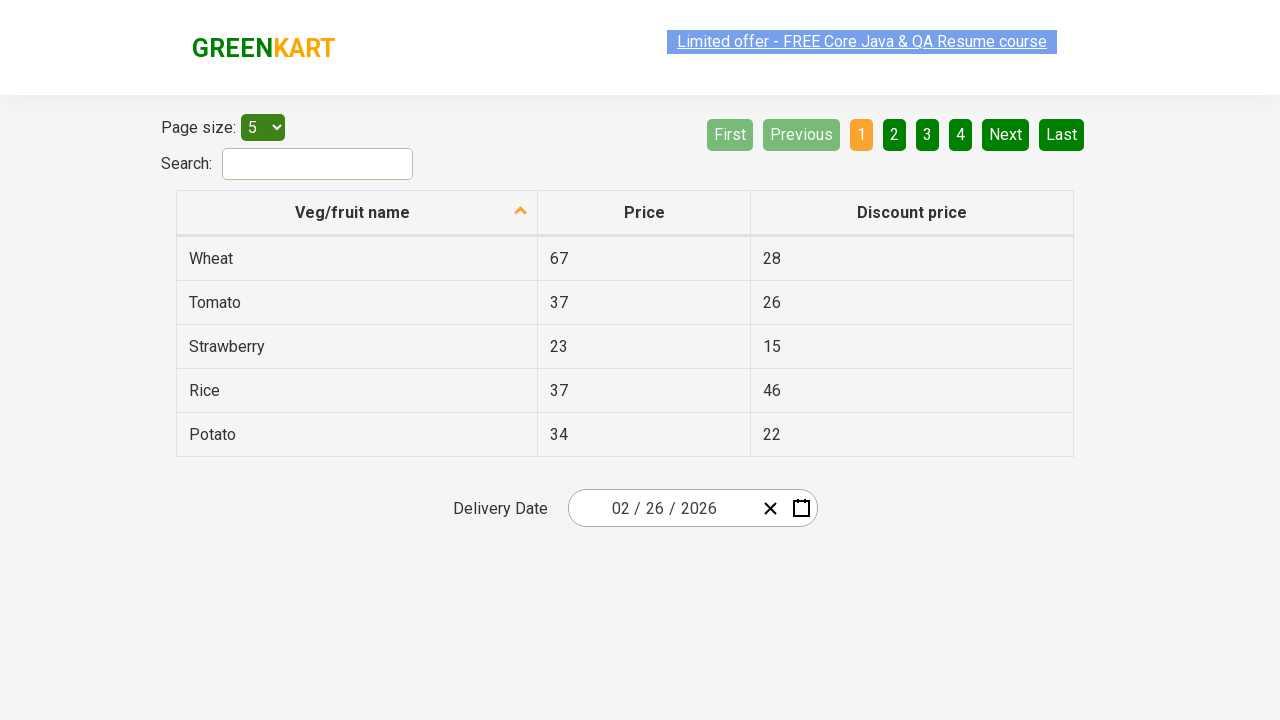

Clicked date picker input to open calendar at (662, 508) on .react-date-picker__inputGroup
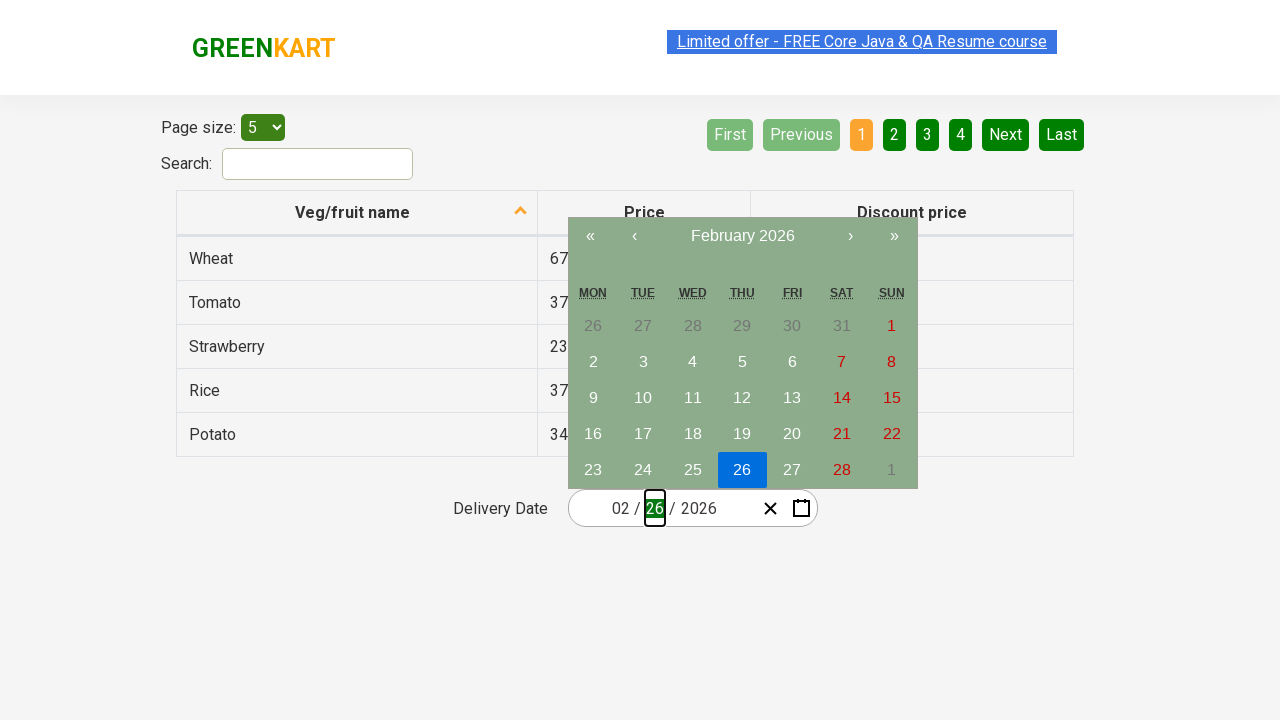

Clicked navigation label to move from day view to month view at (742, 236) on .react-calendar__navigation__label
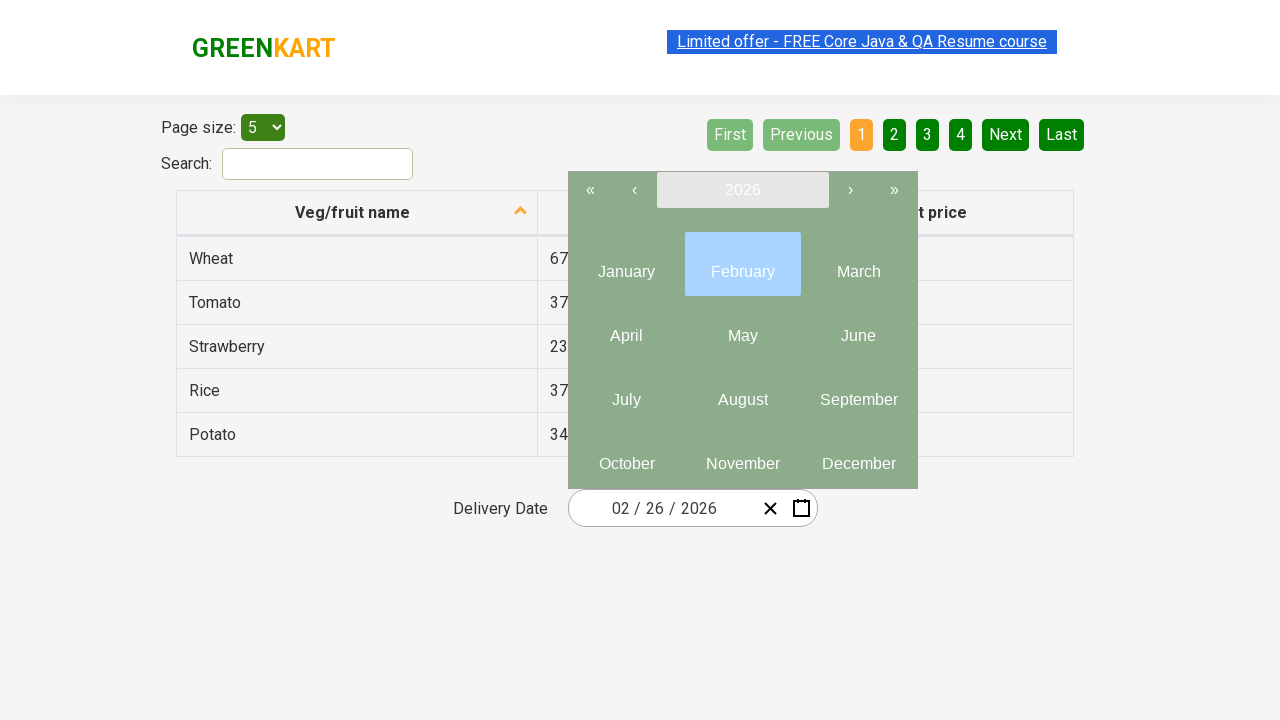

Clicked navigation label to move from month view to year view at (742, 190) on .react-calendar__navigation__label
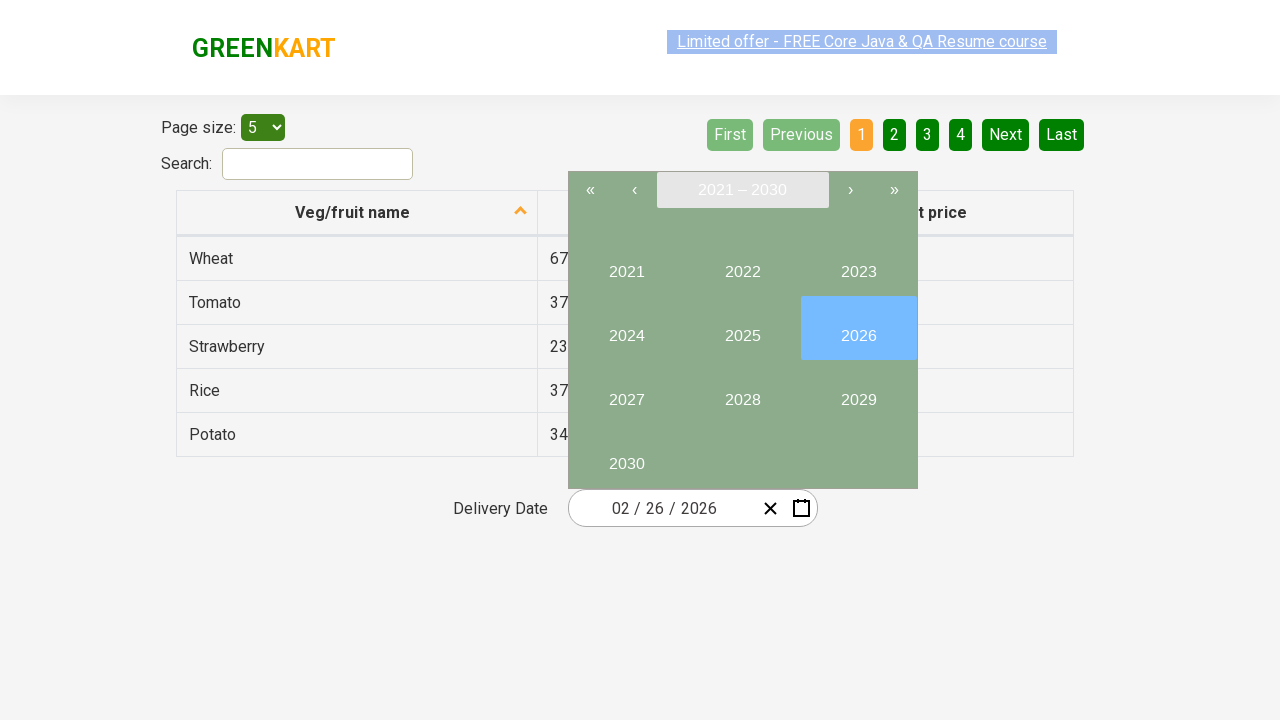

Selected year 2027 at (626, 392) on button:has-text('2027')
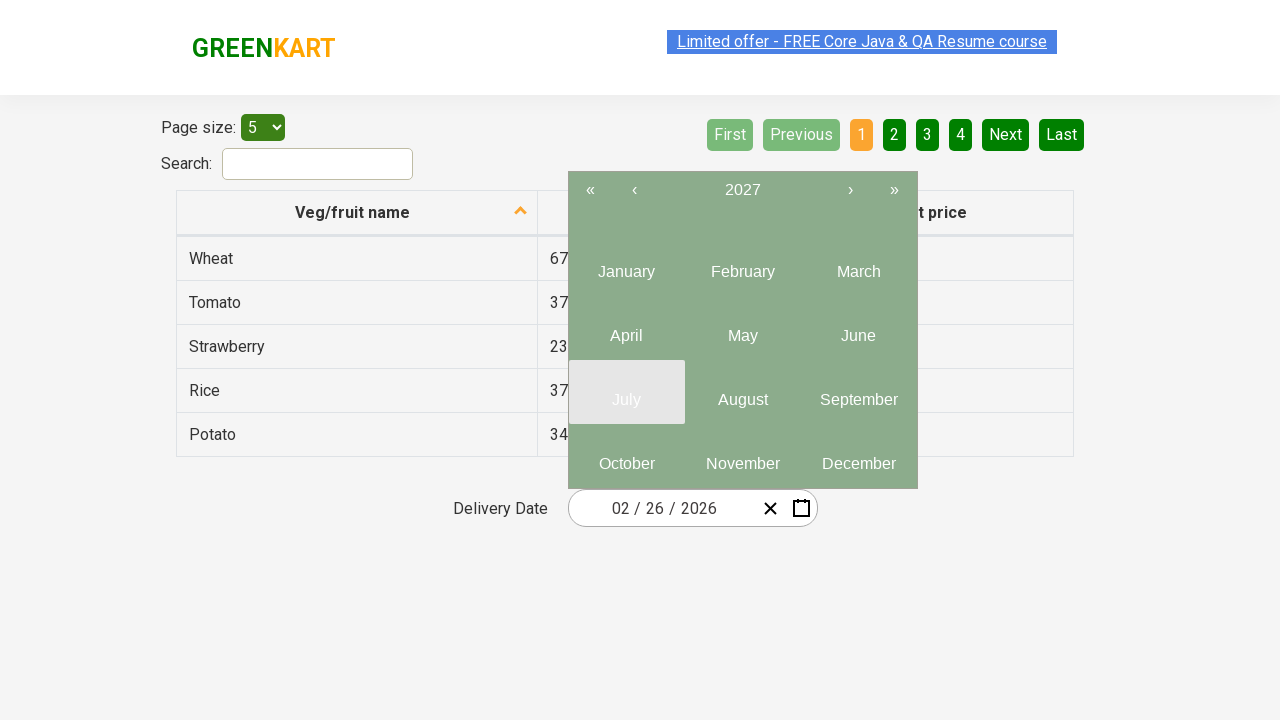

Selected month 6 (June) at (858, 328) on .react-calendar__year-view__months__month >> nth=5
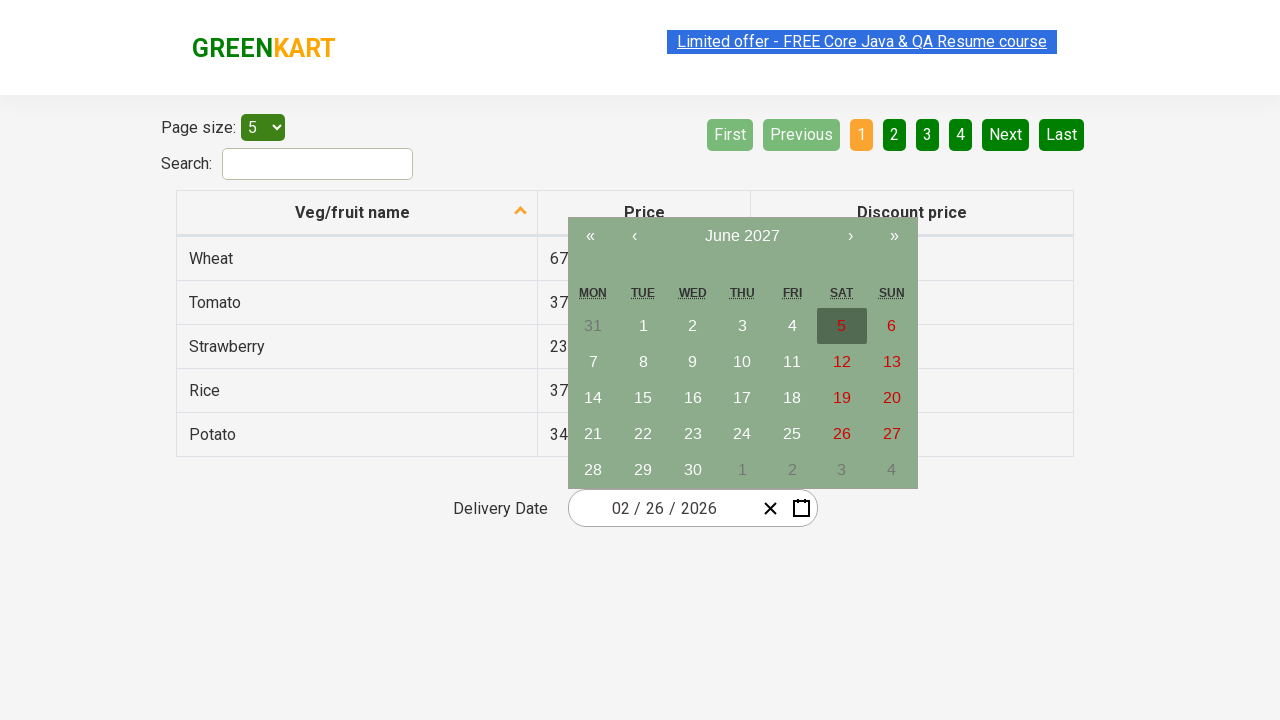

Selected day 15 at (643, 398) on abbr:has-text('15')
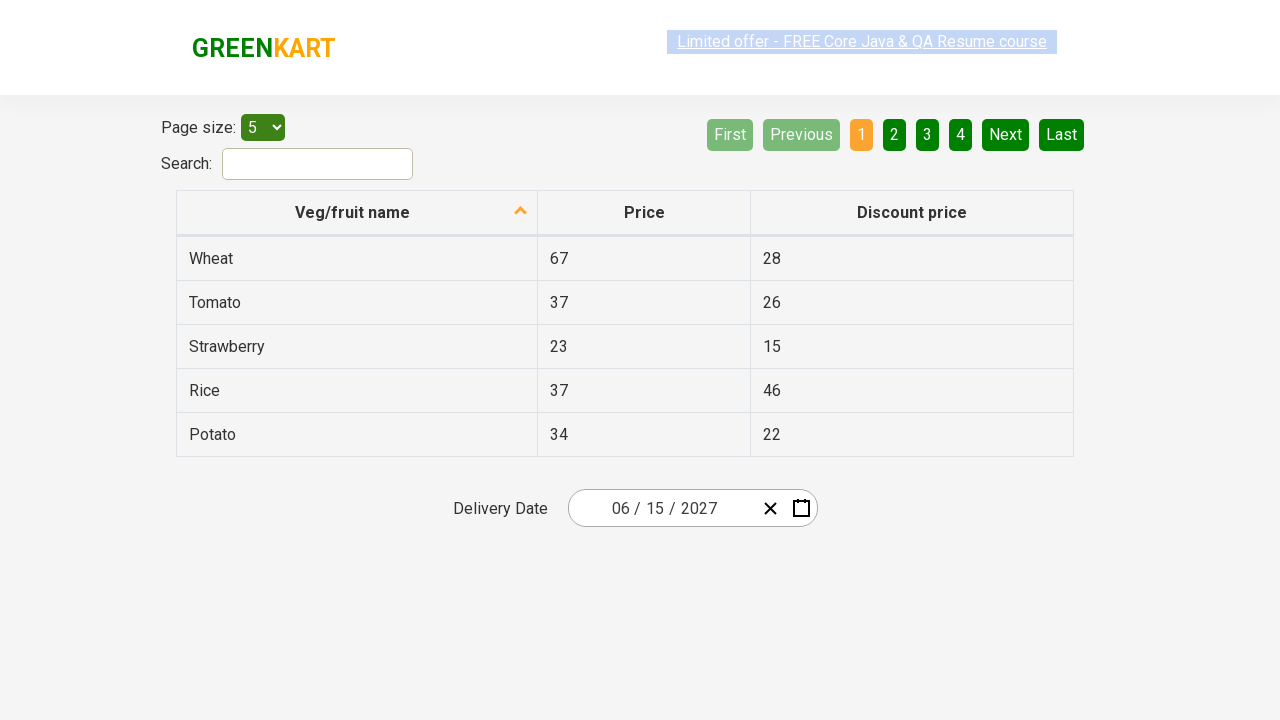

Verified input field 1: expected '6' and got '6'
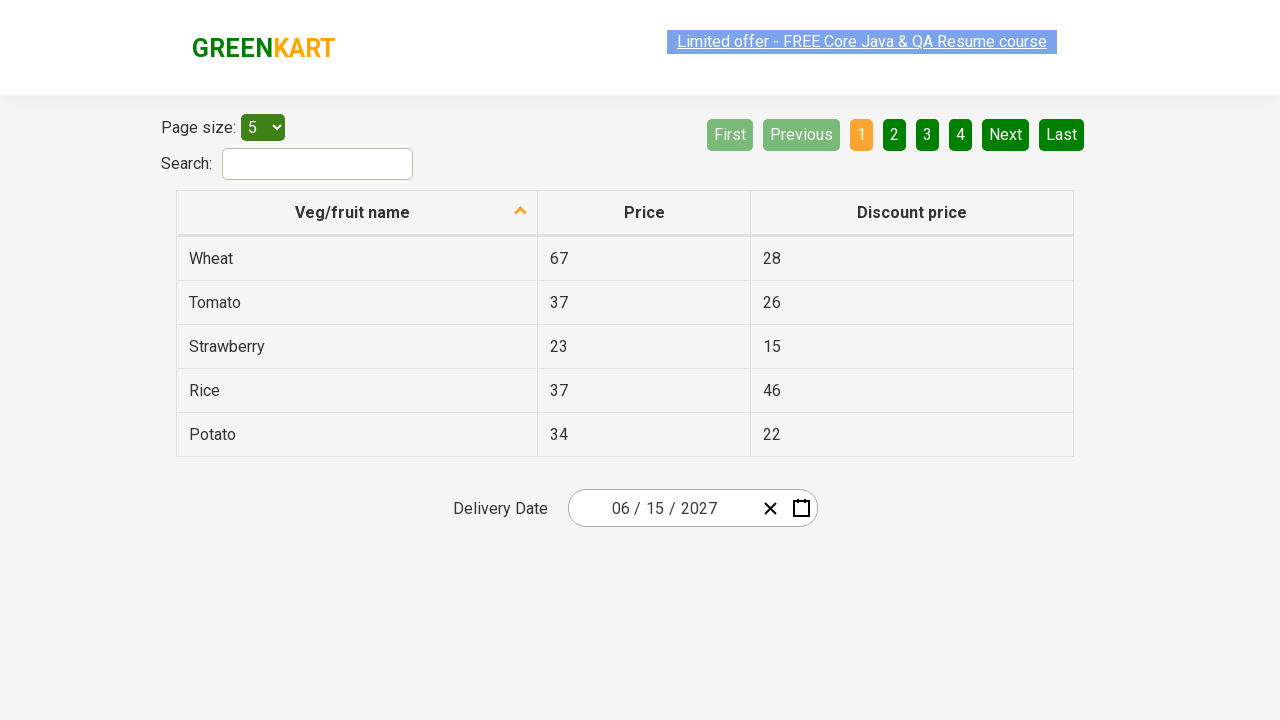

Verified input field 2: expected '15' and got '15'
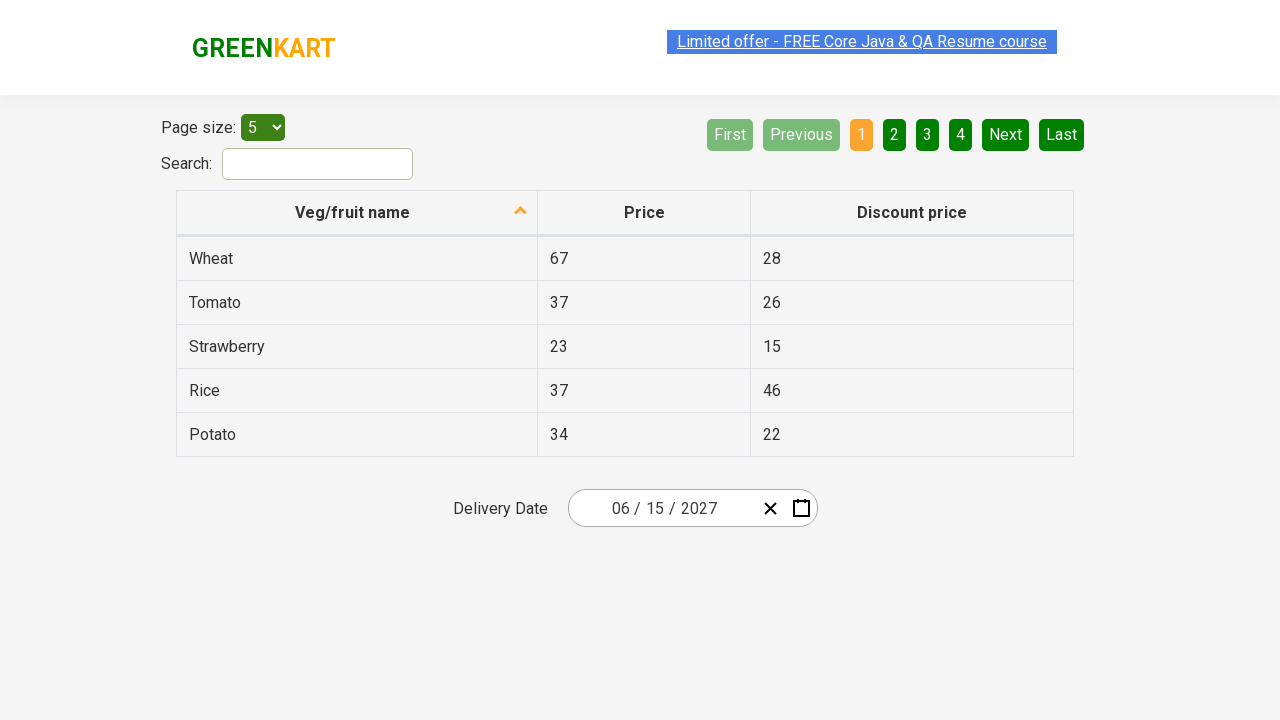

Verified input field 3: expected '2027' and got '2027'
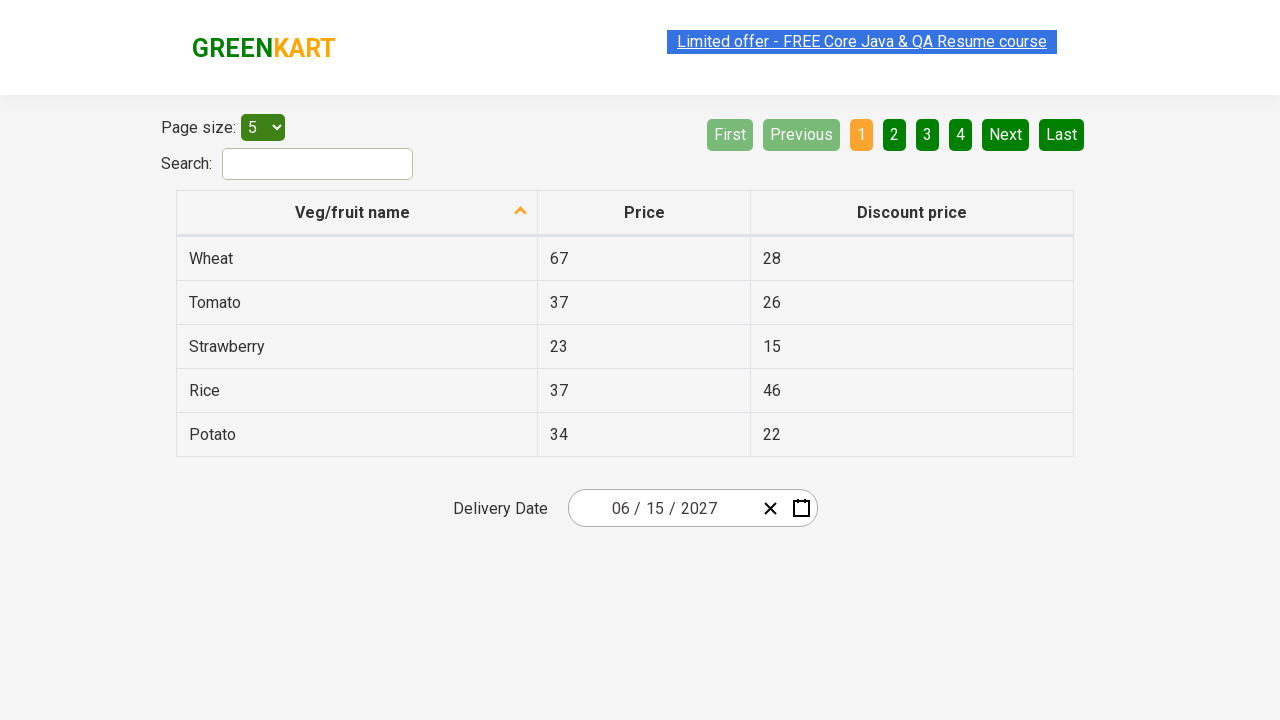

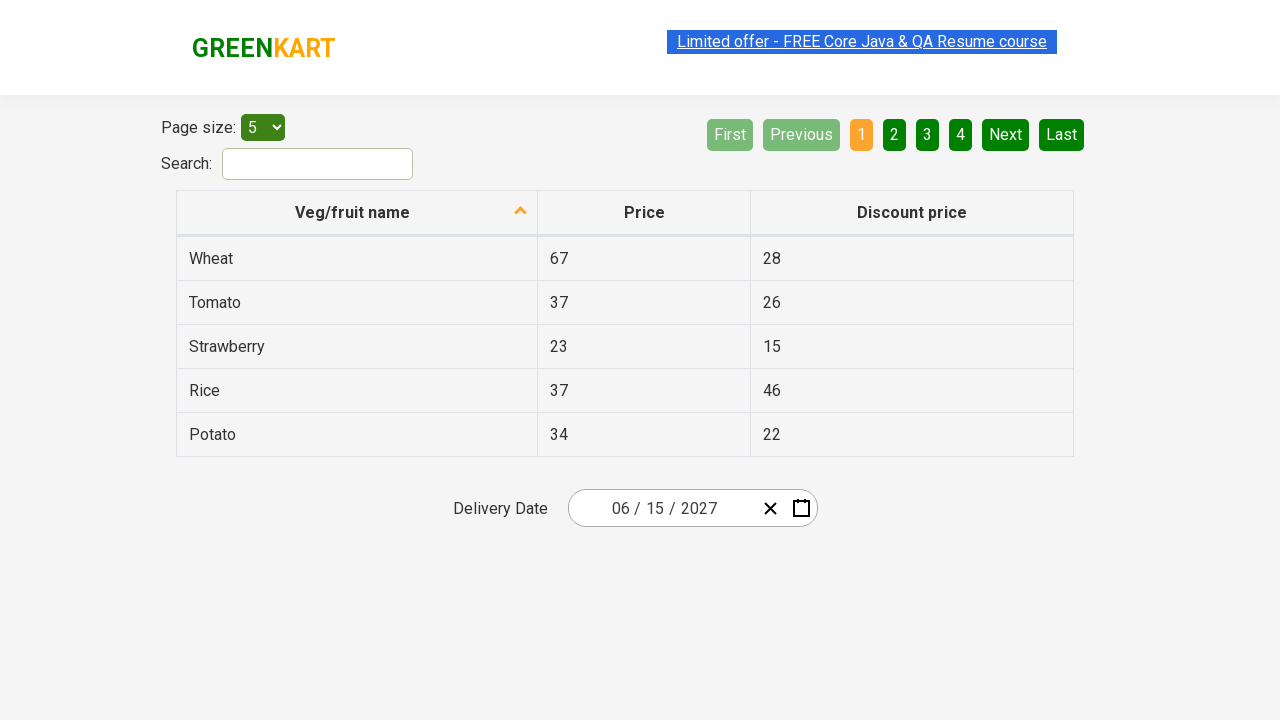